Tests calendar date picker functionality by opening the datepicker and selecting a specific date

Starting URL: http://seleniumpractise.blogspot.com/2016/08/how-to-handle-calendar-in-selenium.html

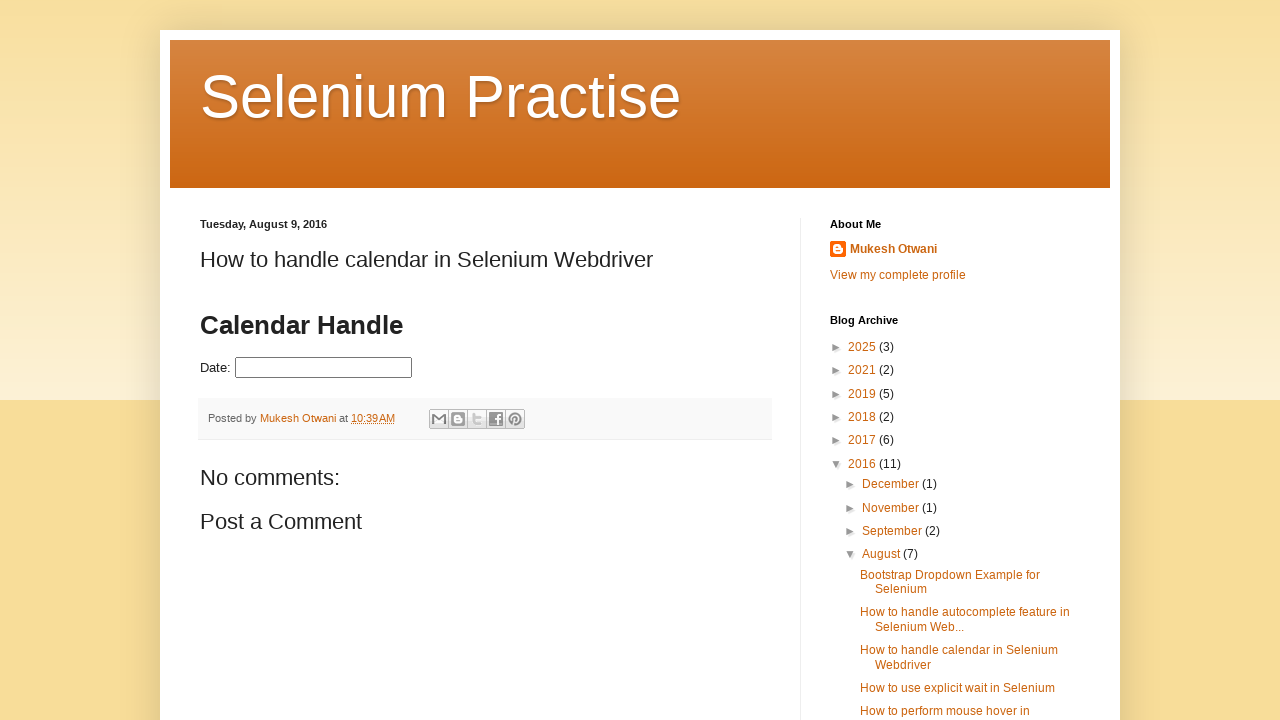

Clicked datepicker input to open calendar at (324, 368) on #datepicker
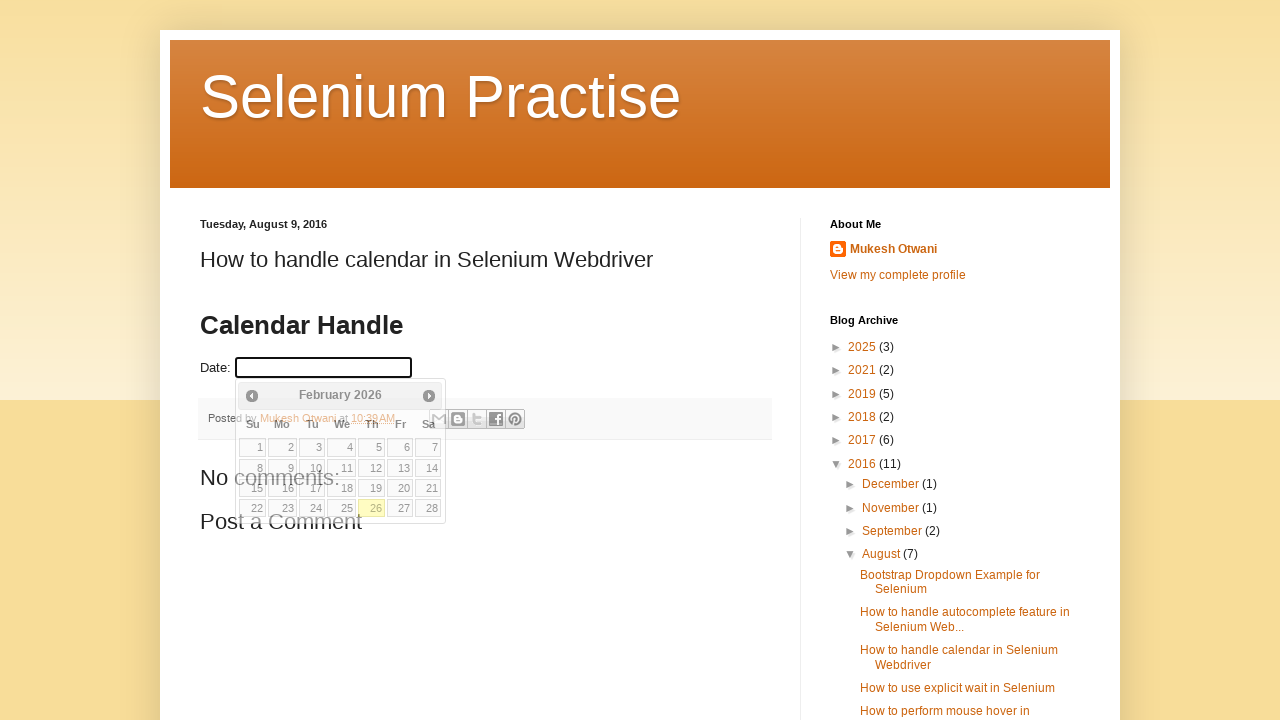

Calendar datepicker appeared
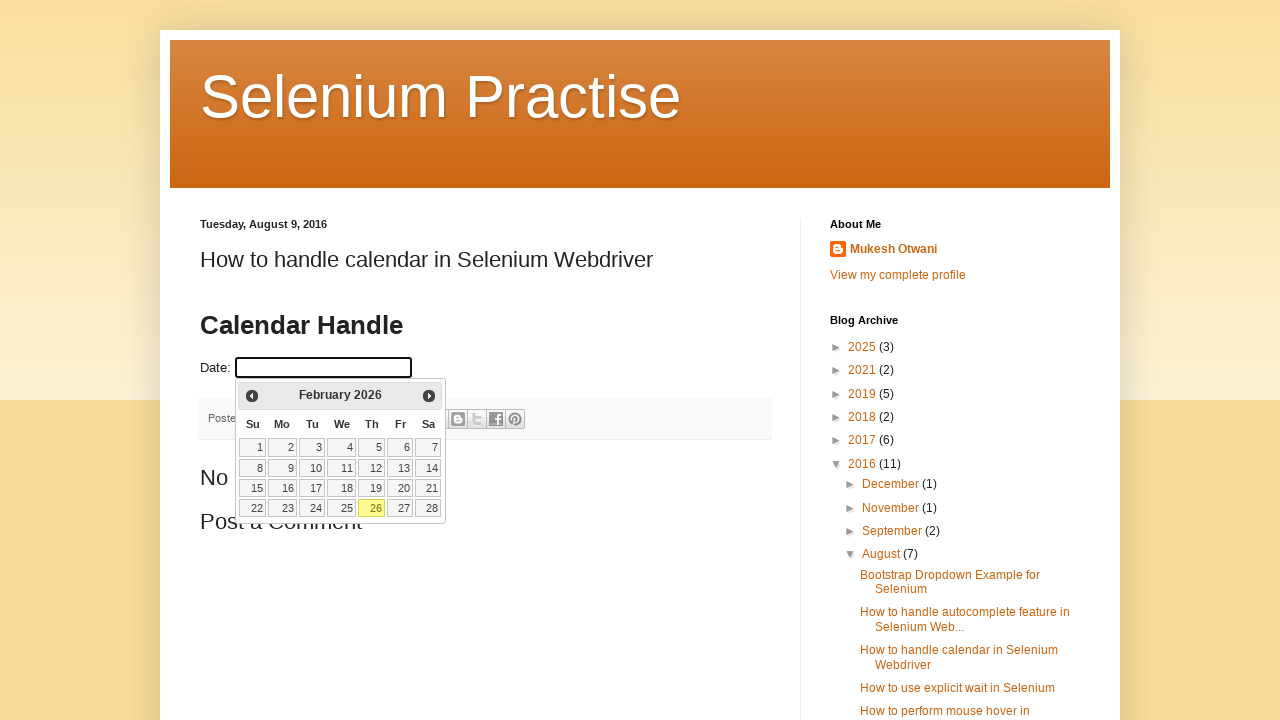

Selected date 15 from the calendar at (253, 488) on xpath=//a[text()='15']
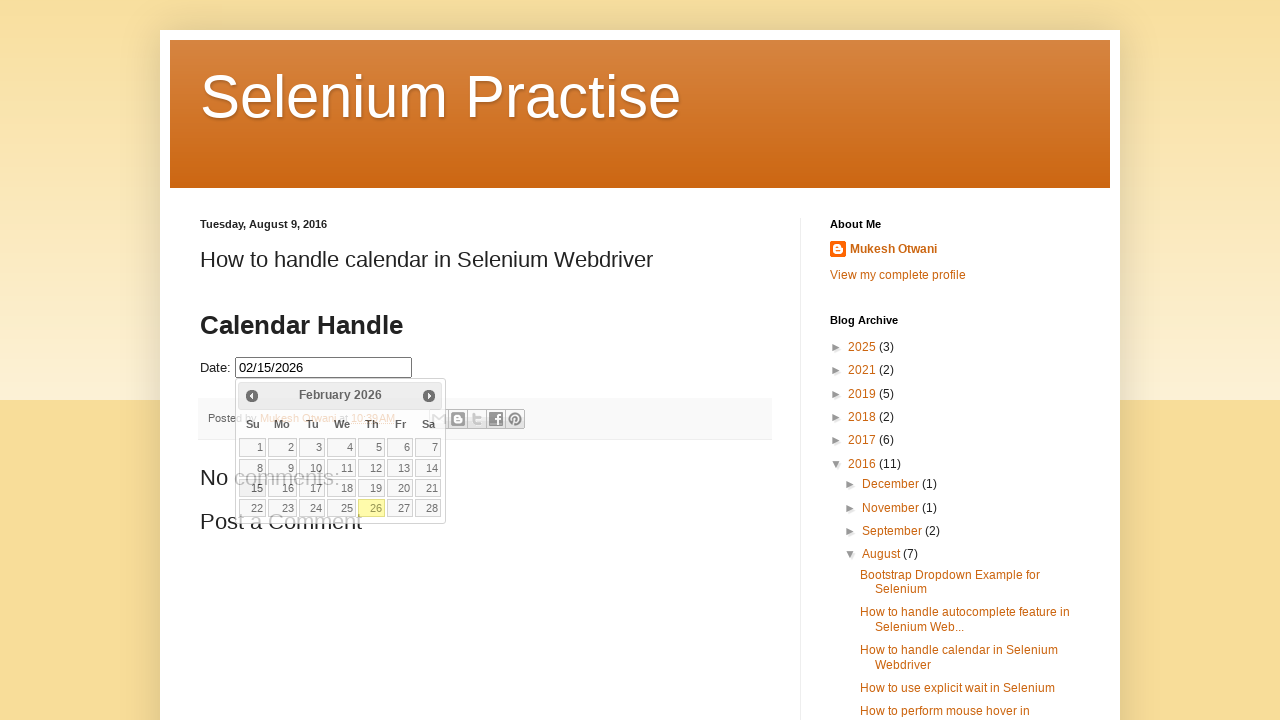

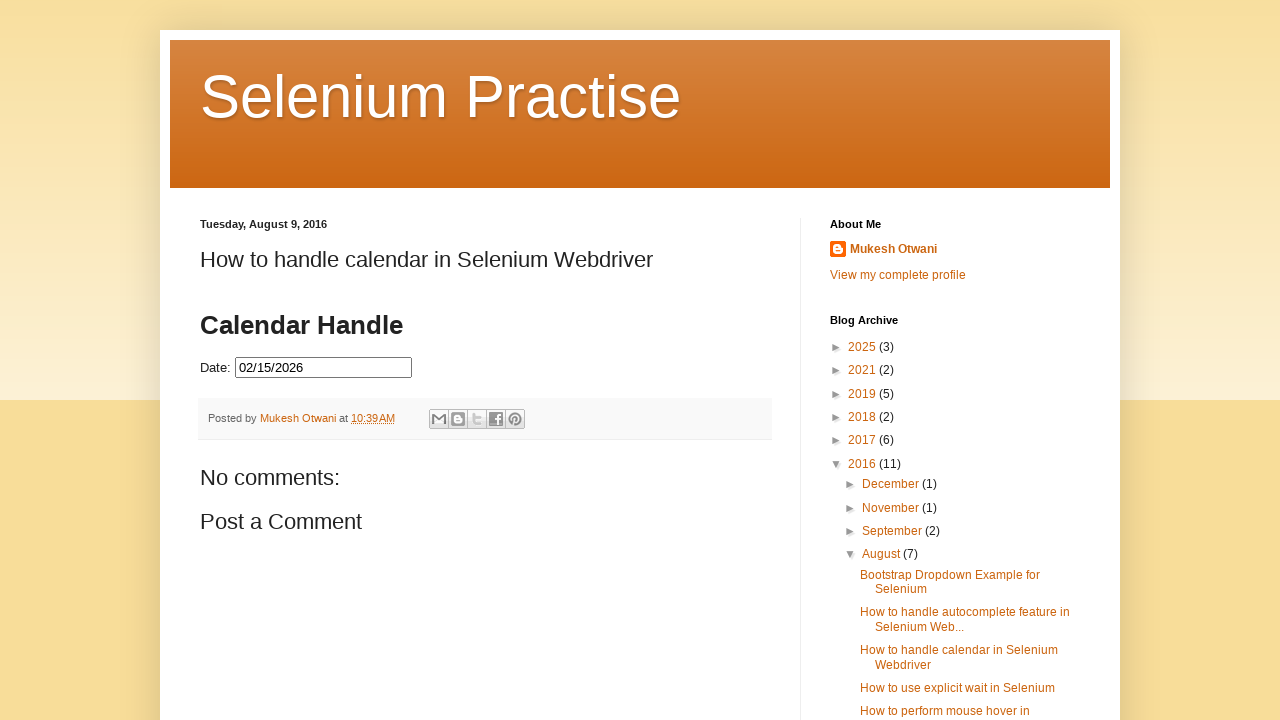